Tests GitHub search functionality by entering "python" as a search query and submitting the search form using the Enter key, then waits for search results to load.

Starting URL: https://github.com

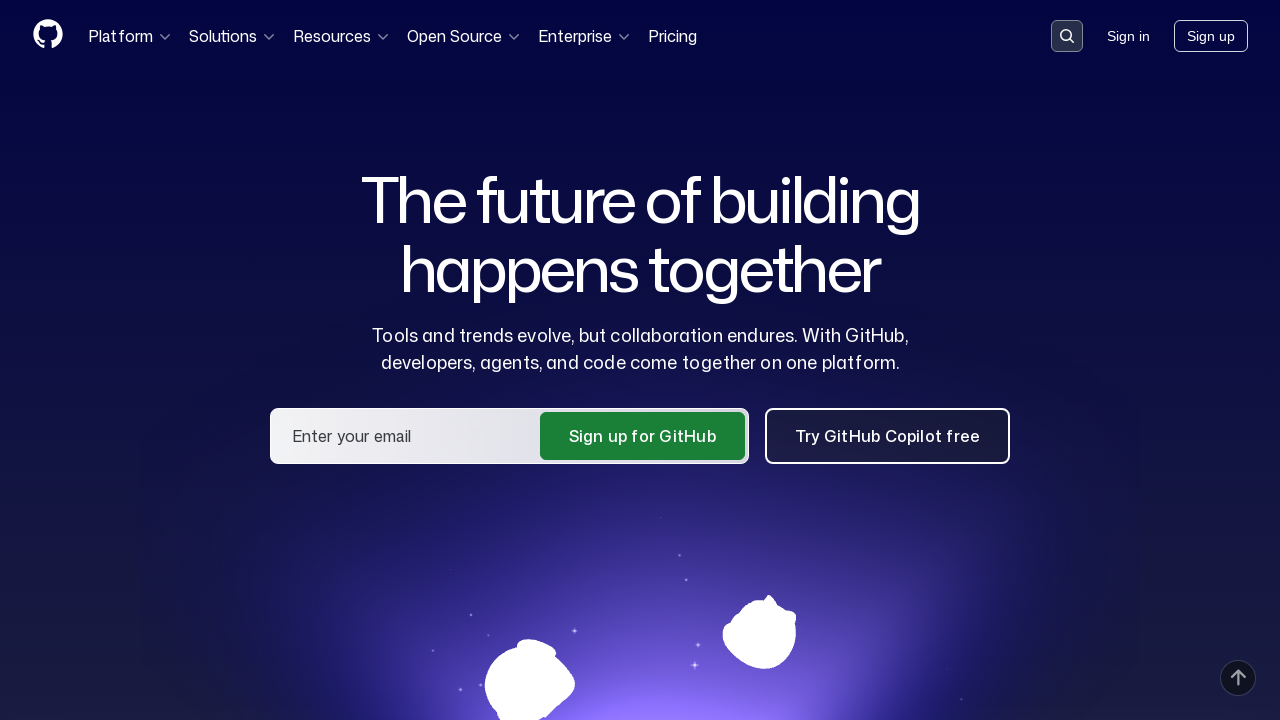

Clicked search input button to activate search at (1067, 36) on button[data-target='qbsearch-input.inputButton']
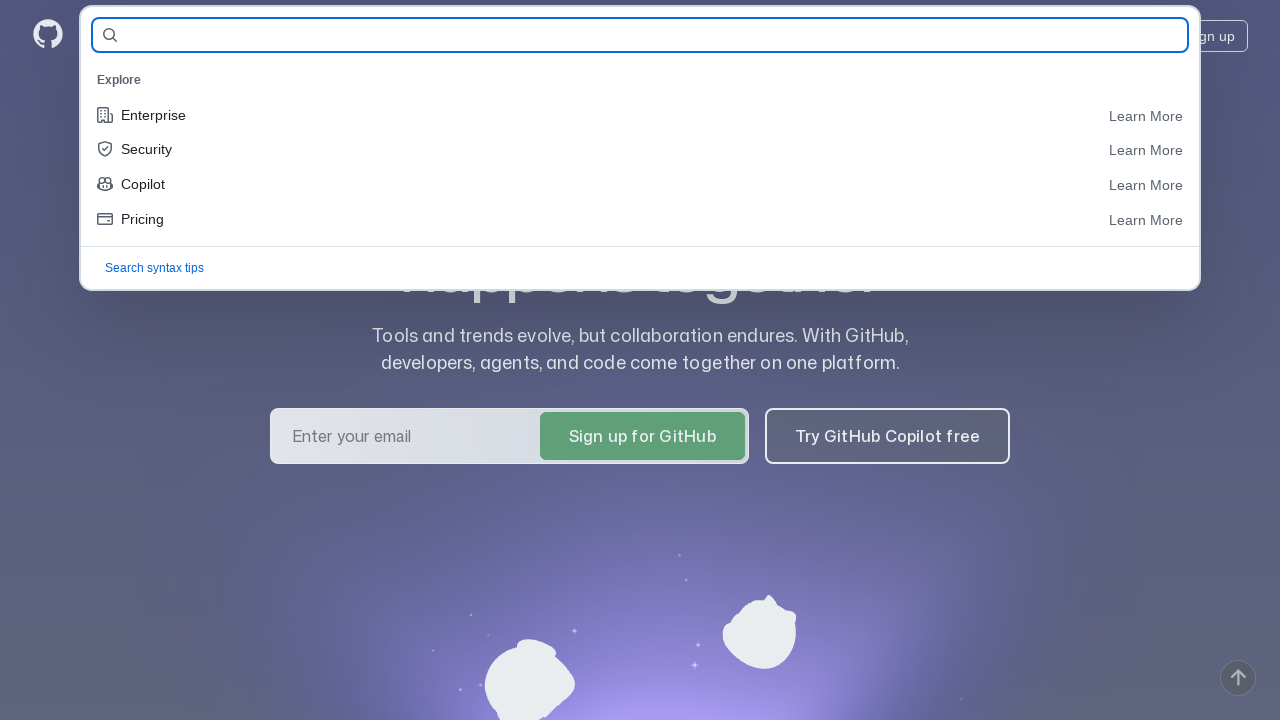

Search dialog appeared
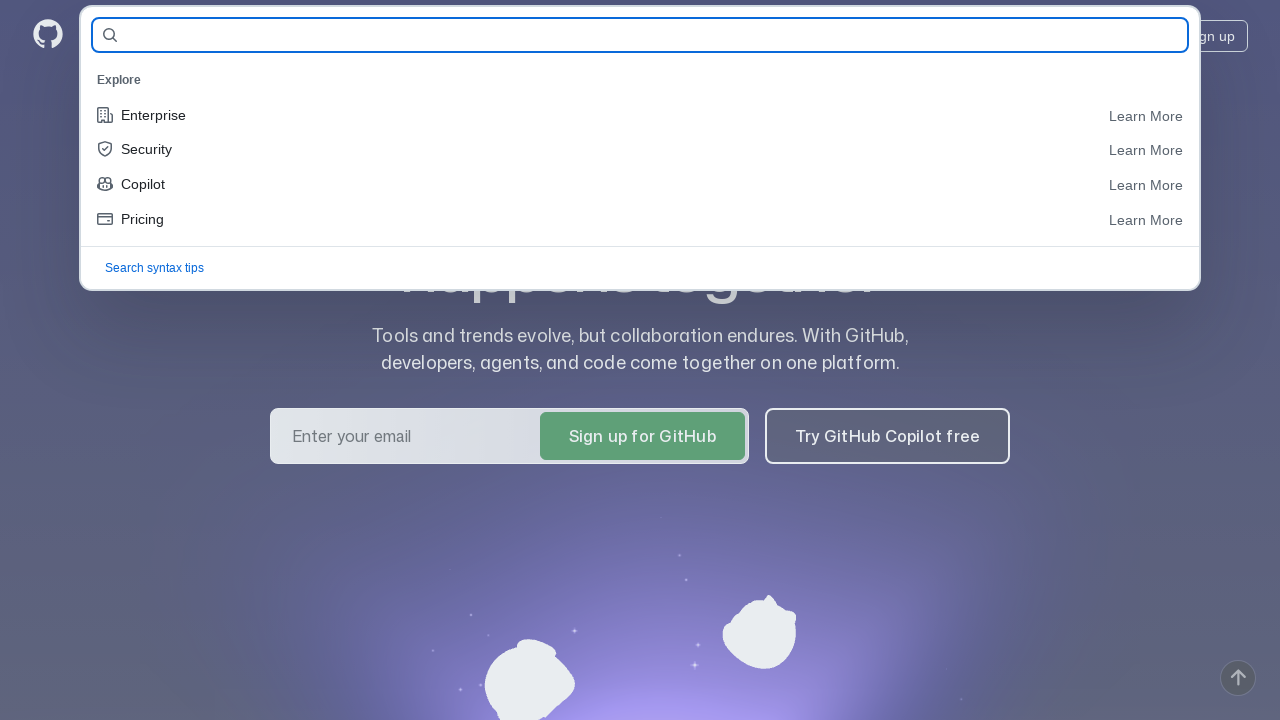

Entered 'python' as search query on input[name='query-builder-test']
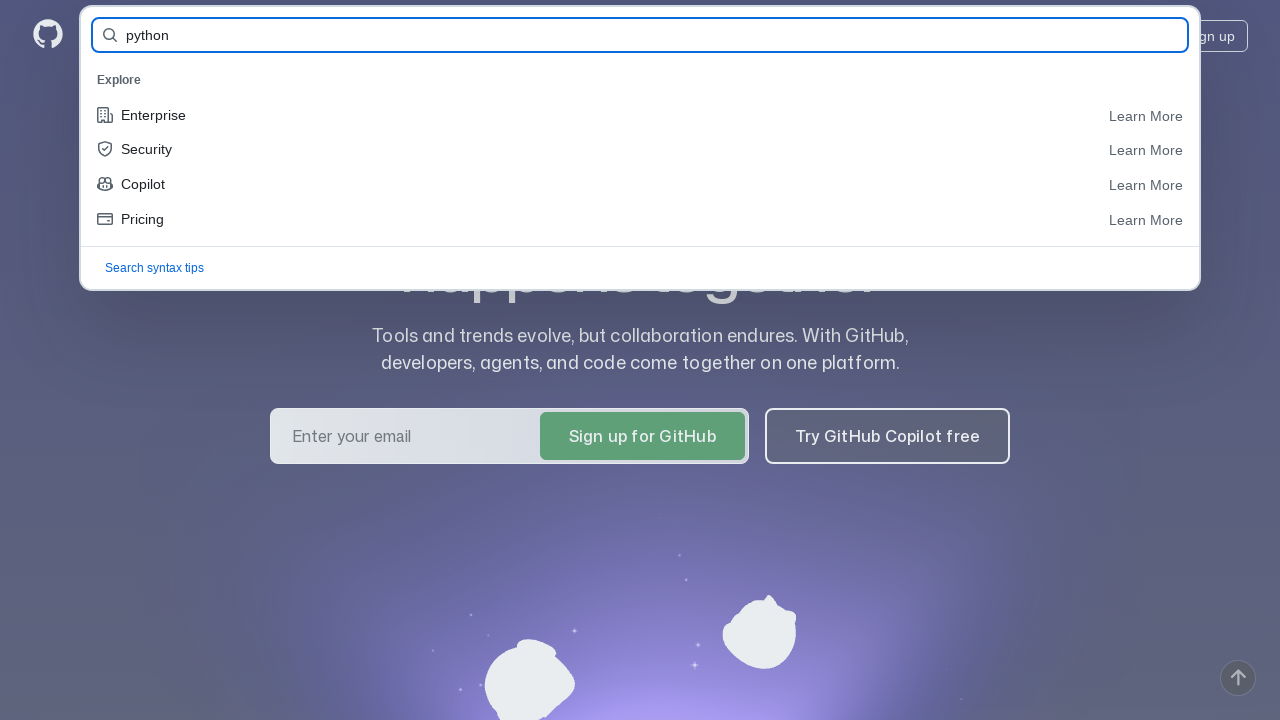

Pressed Enter to submit search query
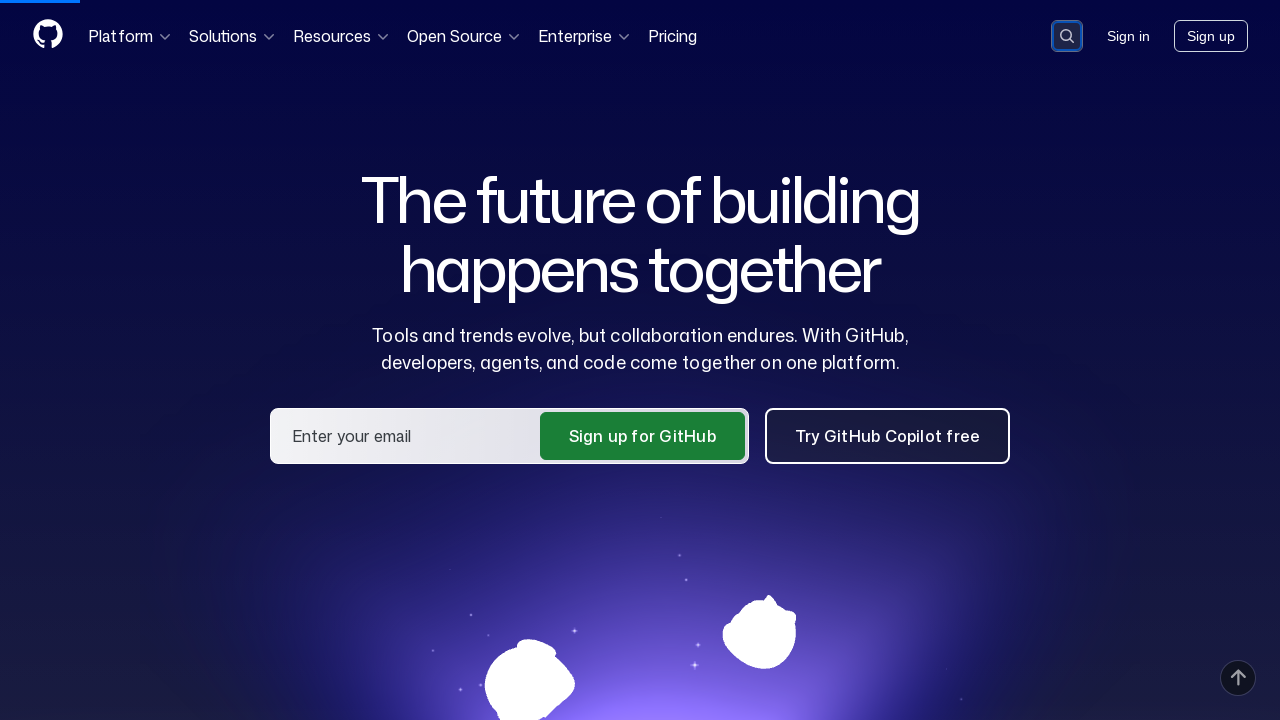

Search results loaded successfully
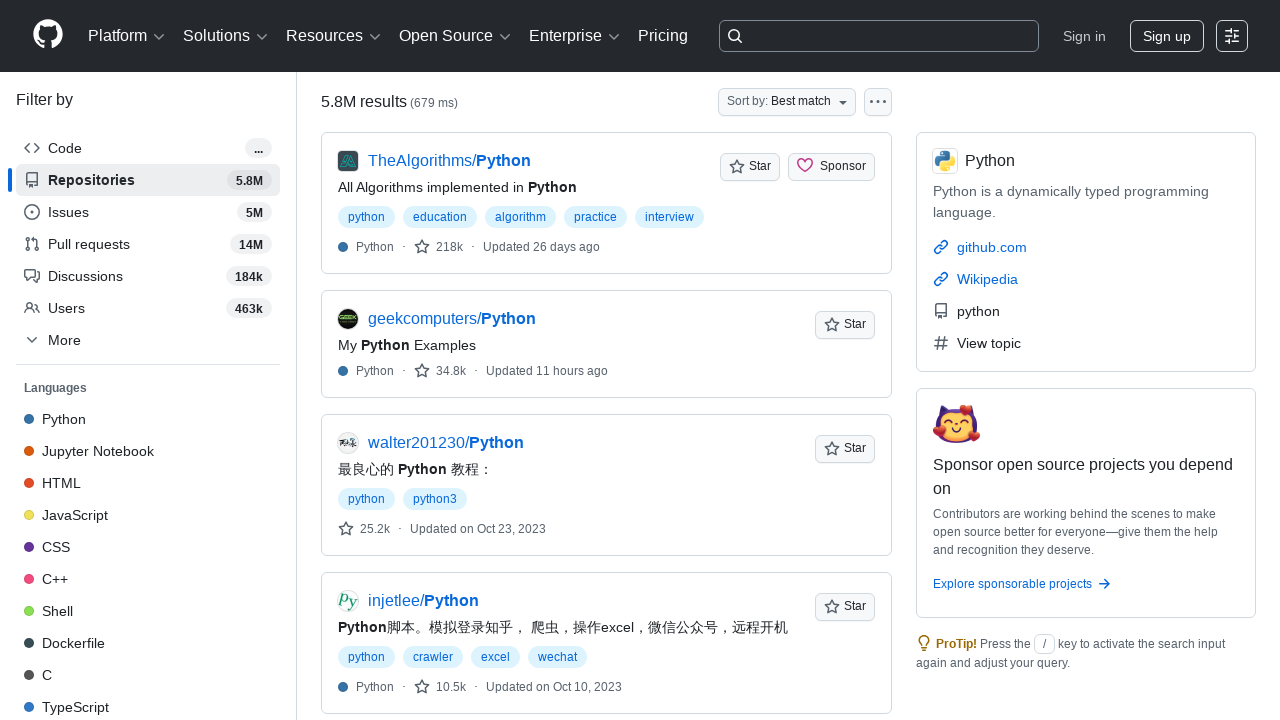

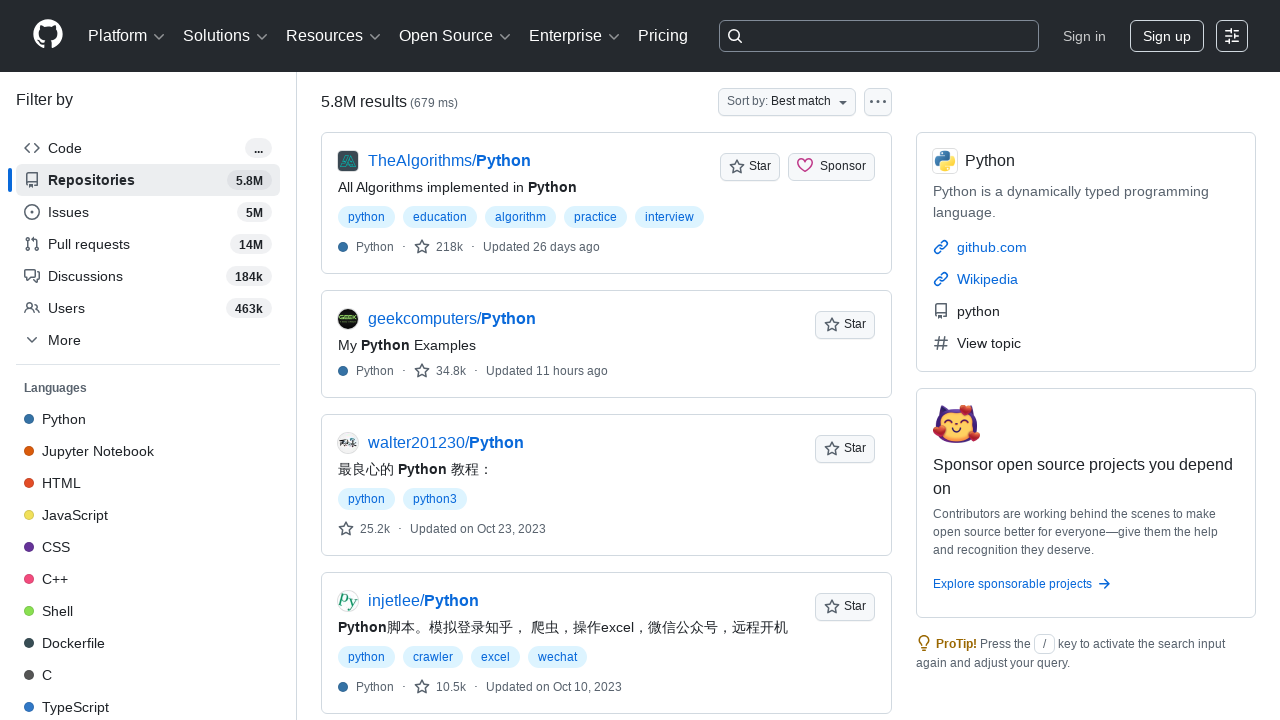